Tests dynamic loading with timeout handling by clicking a start button and waiting for content to appear, demonstrating timeout exception handling

Starting URL: https://the-internet.herokuapp.com/dynamic_loading/1

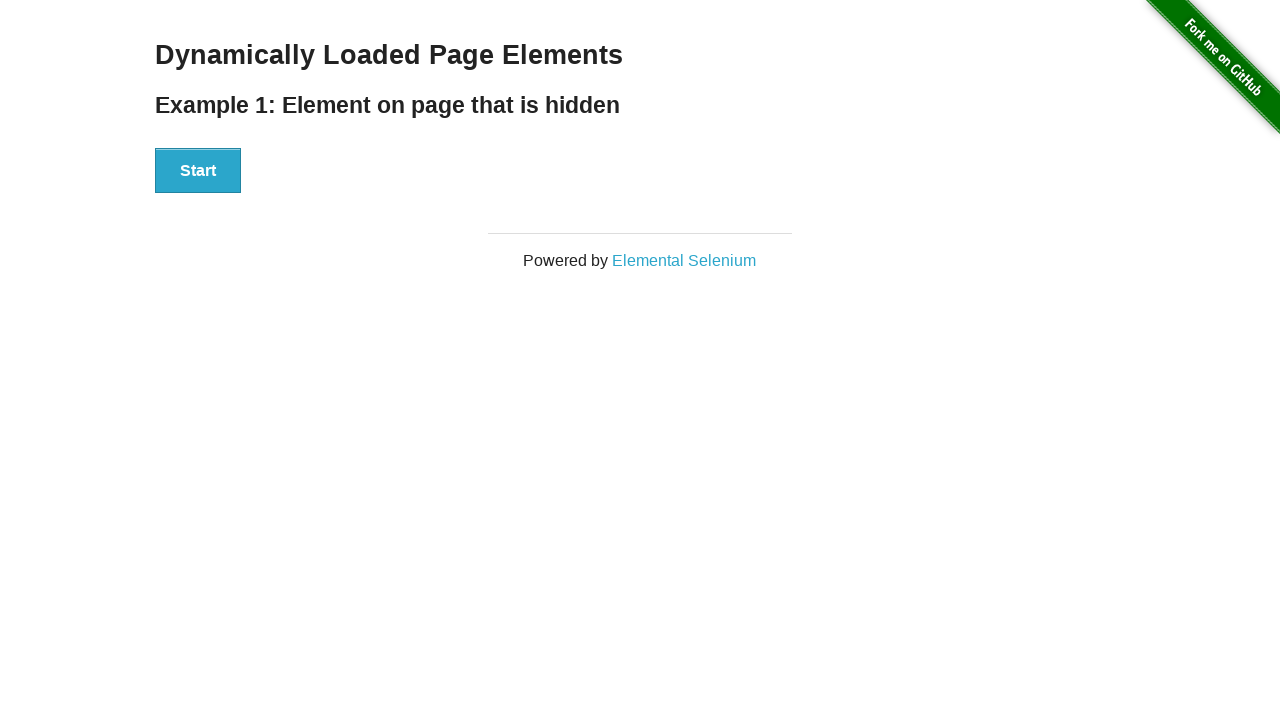

Clicked the start button to initiate dynamic loading at (198, 171) on xpath=//div[@id='start']/button
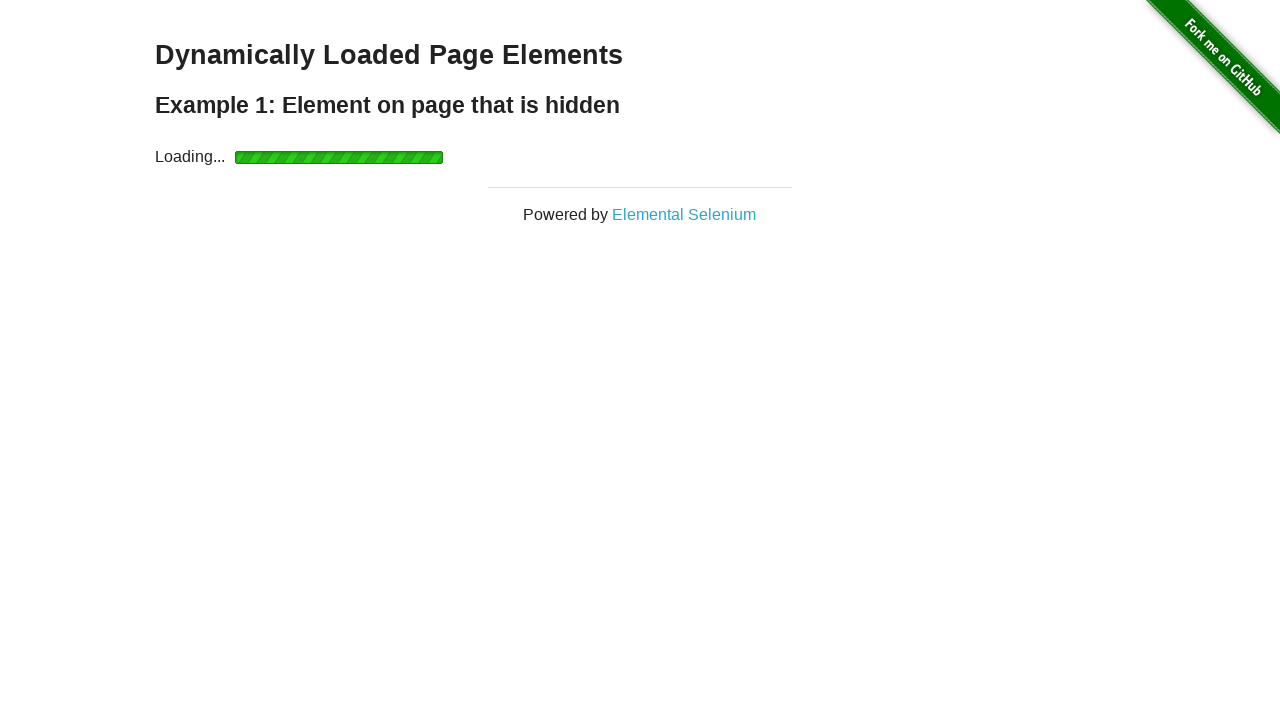

Dynamic content loaded successfully - finish element became visible
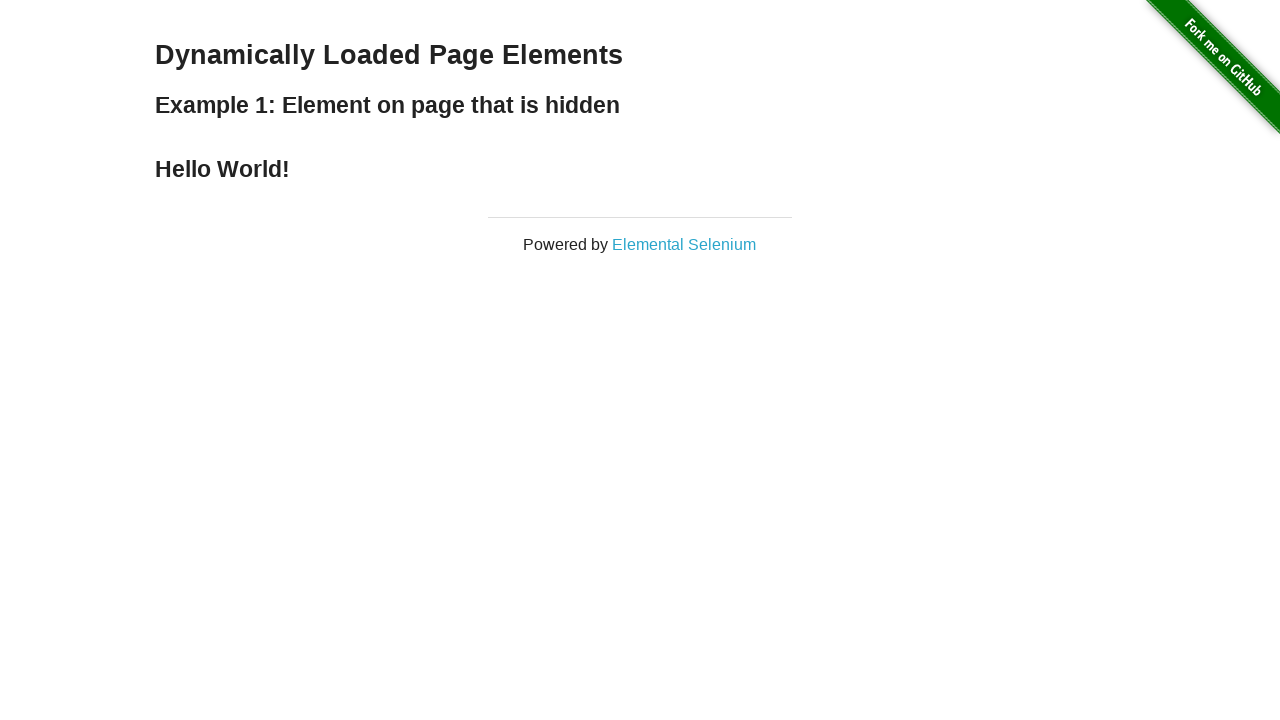

Located the finish element
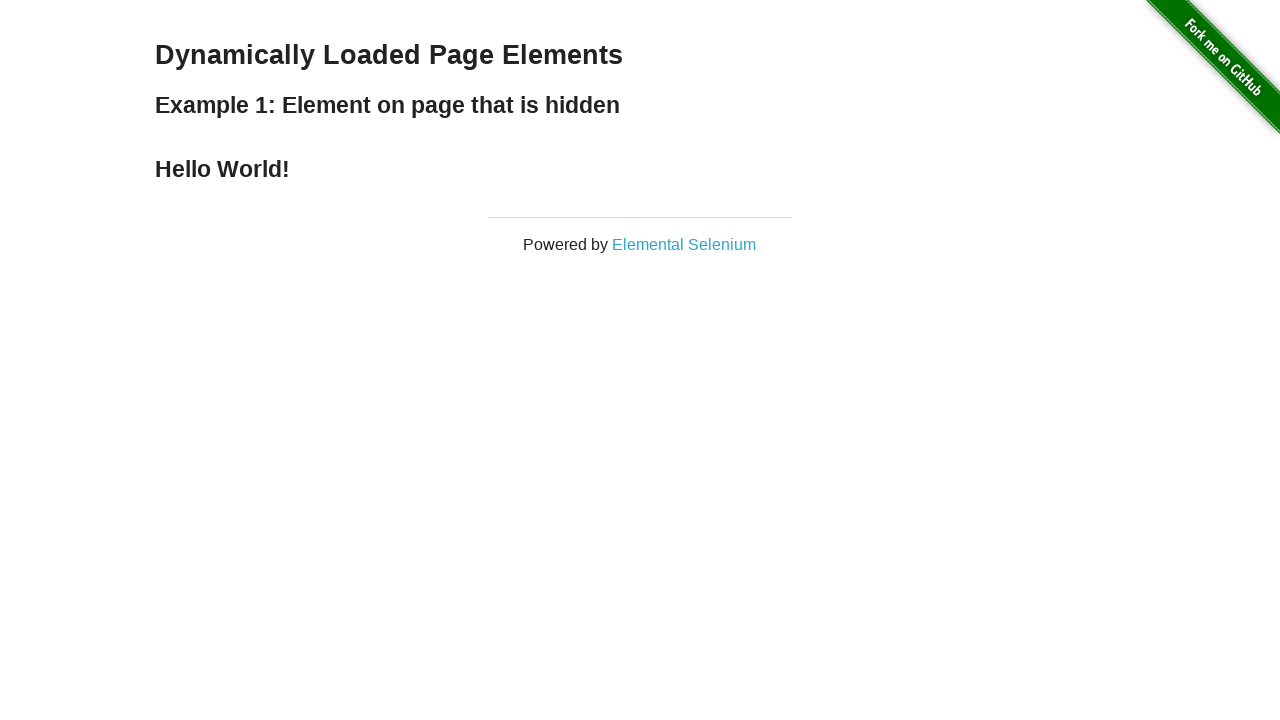

Assertion passed - 'Hello World!' text found in finish element
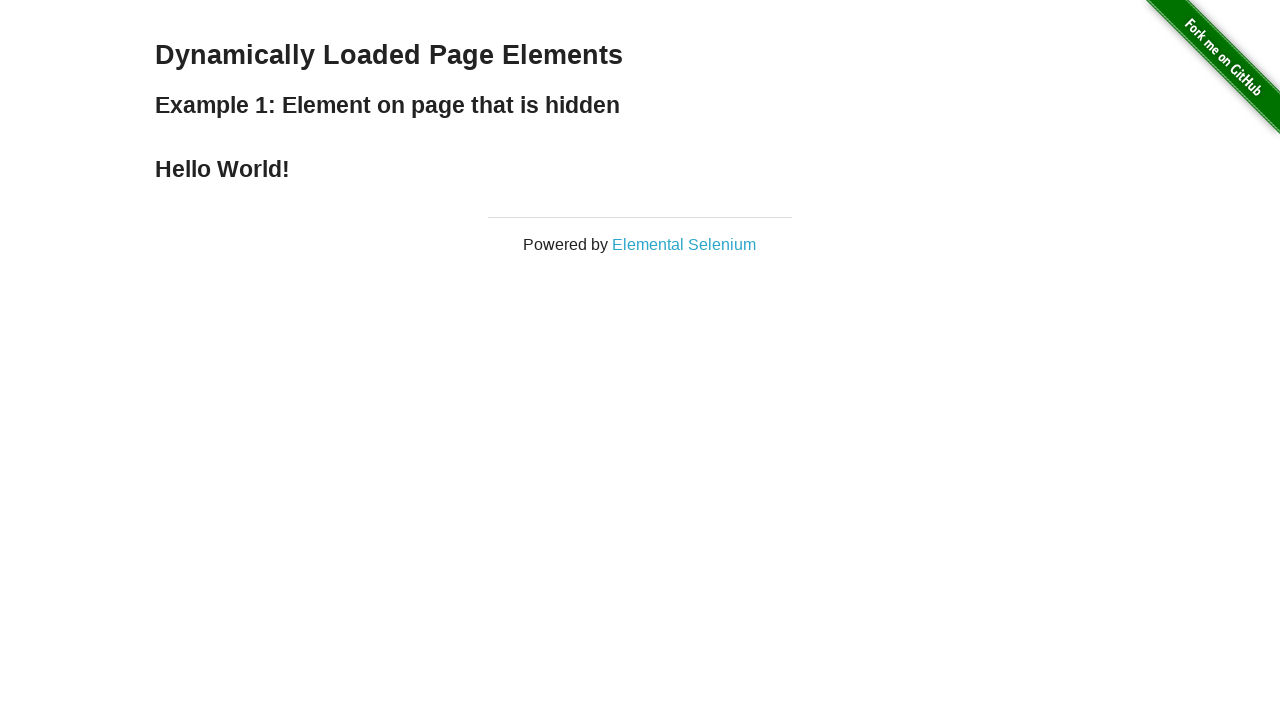

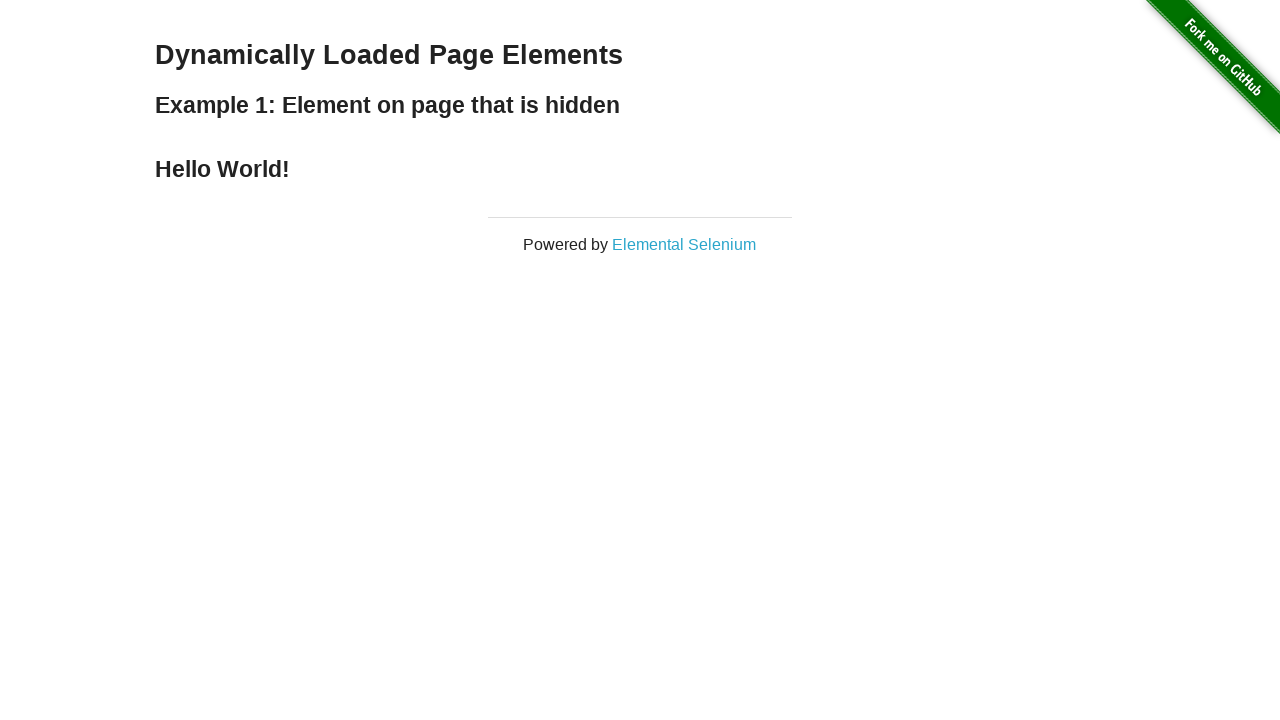